Tests contact form validation when phone field is left empty

Starting URL: https://www.telerik.com/

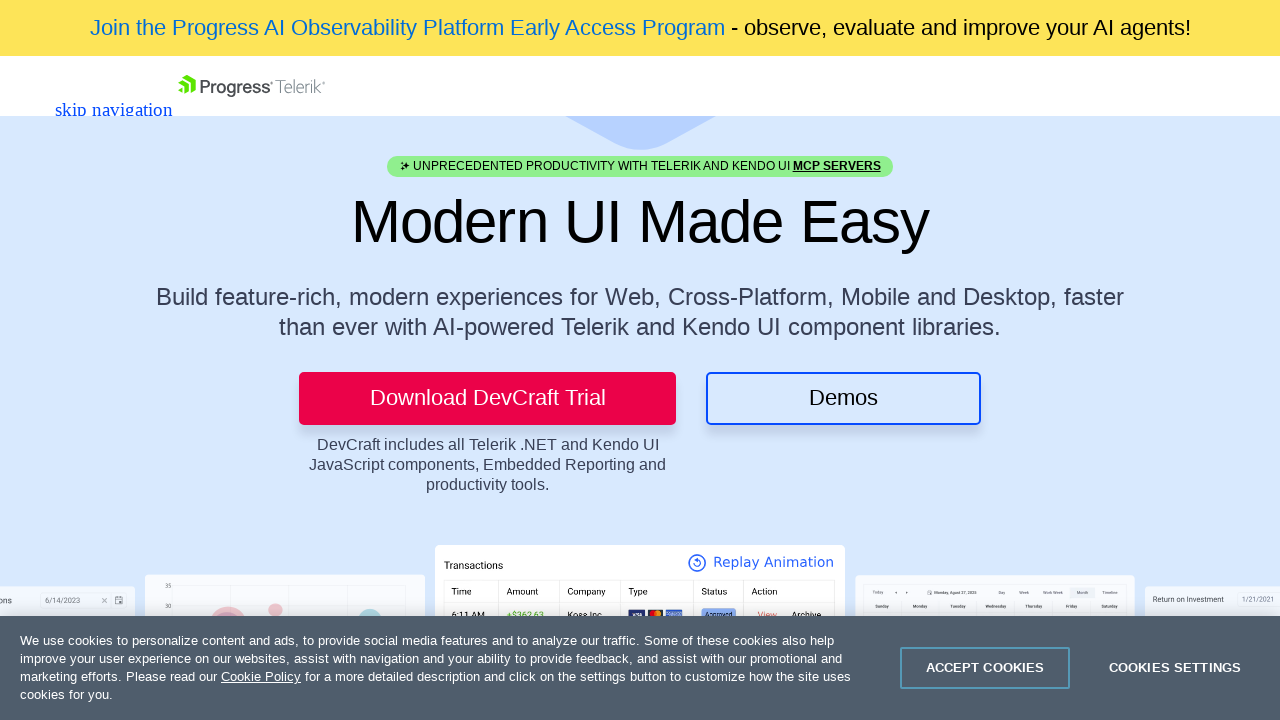

Clicked contact us button at (83, 85) on .TK-Button--CTA-Sec
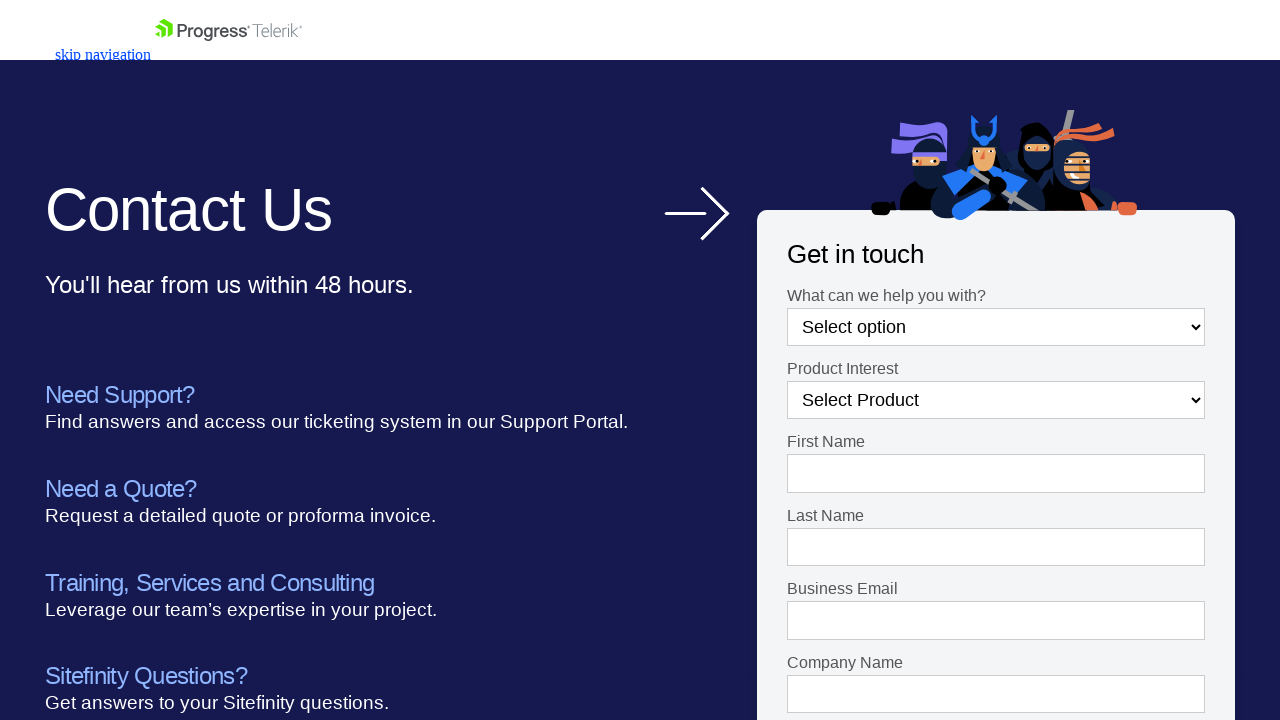

Selected index 3 in first dropdown on #Dropdown-1
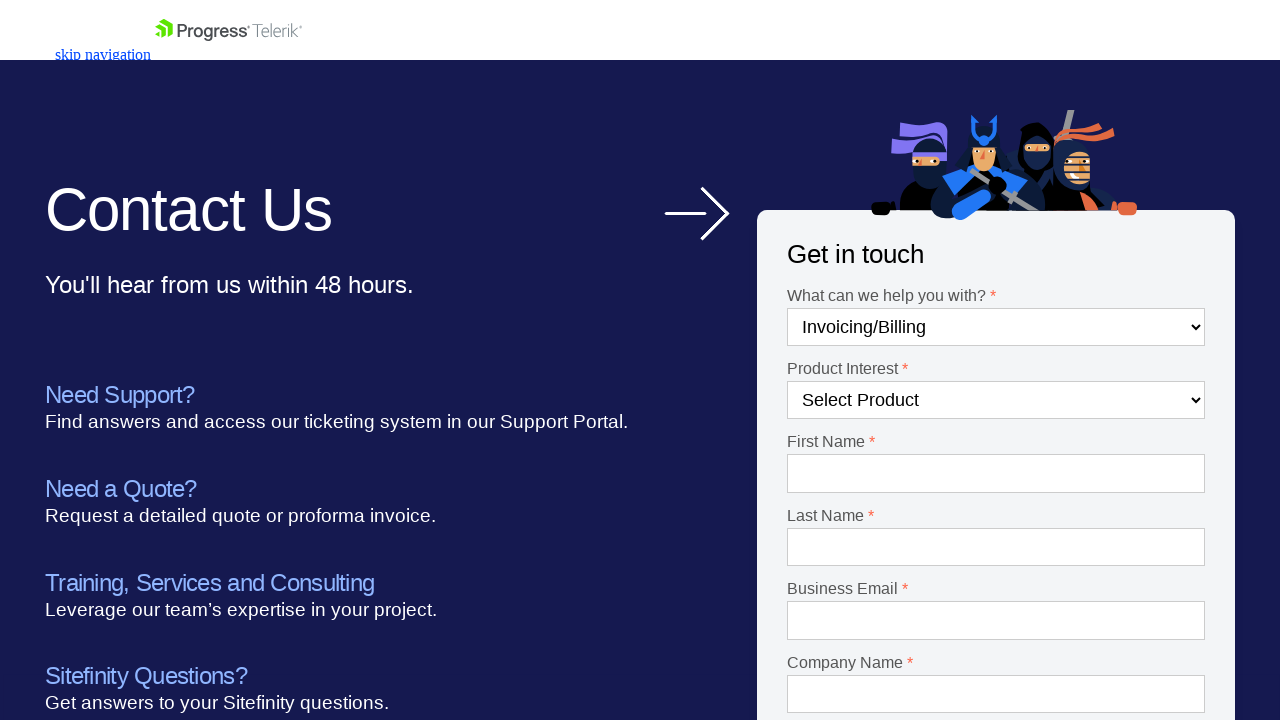

Waited 2 seconds after first dropdown selection
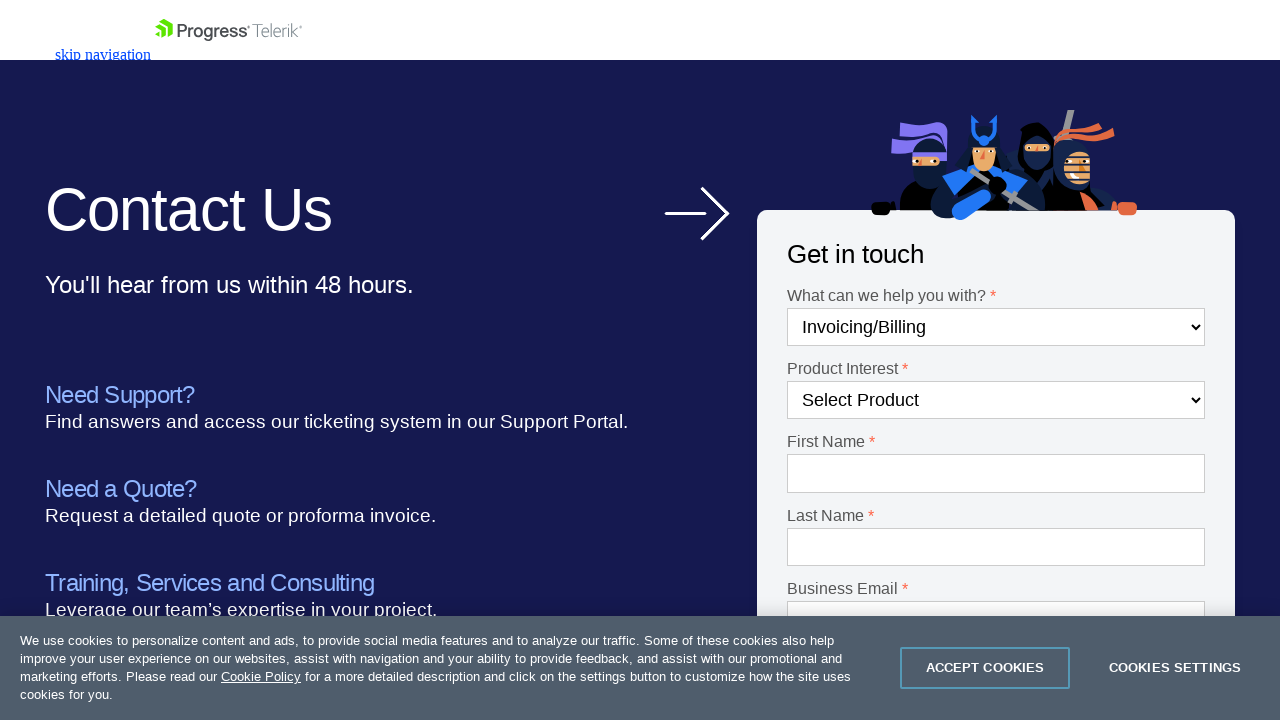

Selected index 3 in second dropdown on #Dropdown-2
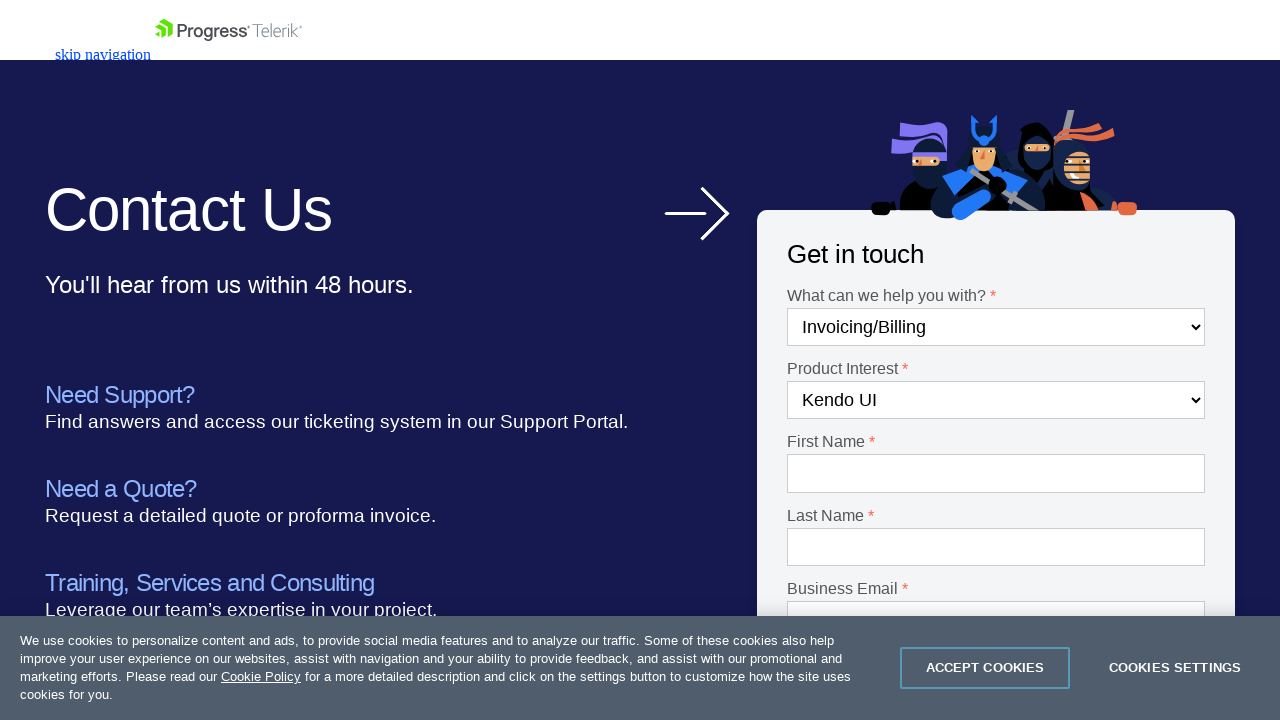

Waited 2 seconds after second dropdown selection
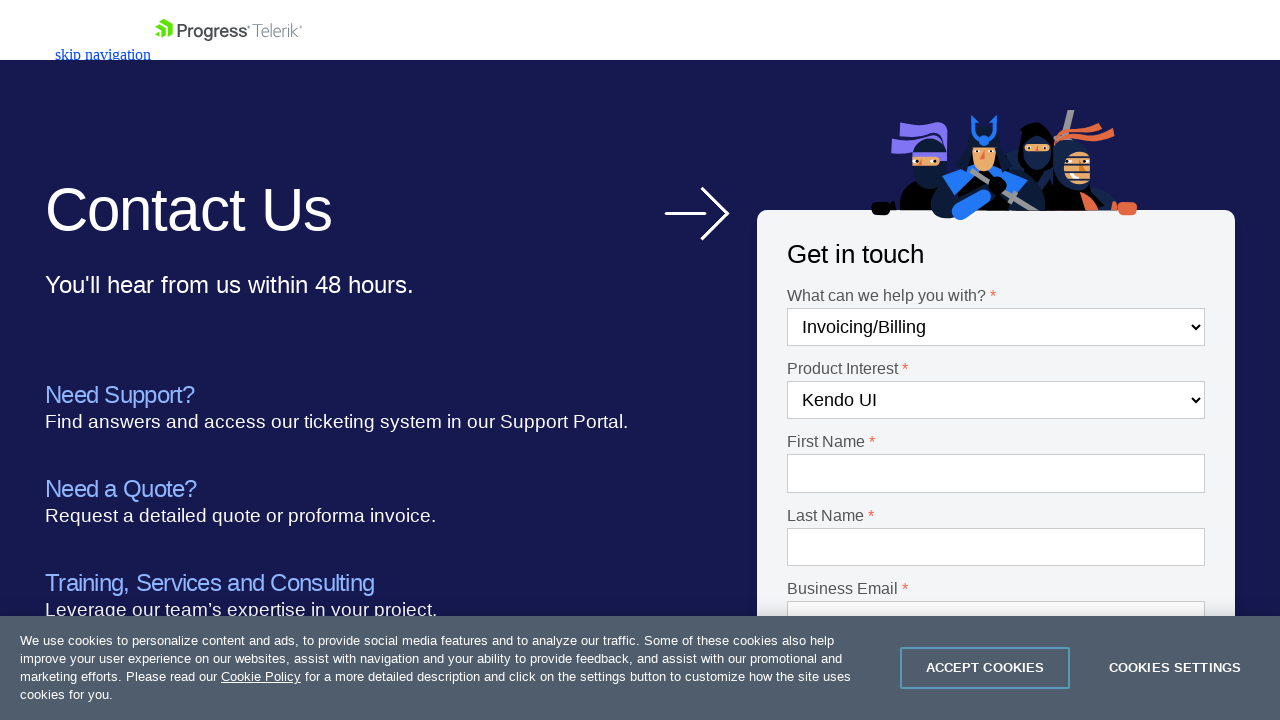

Clicked first name field at (996, 474) on #Textbox-1
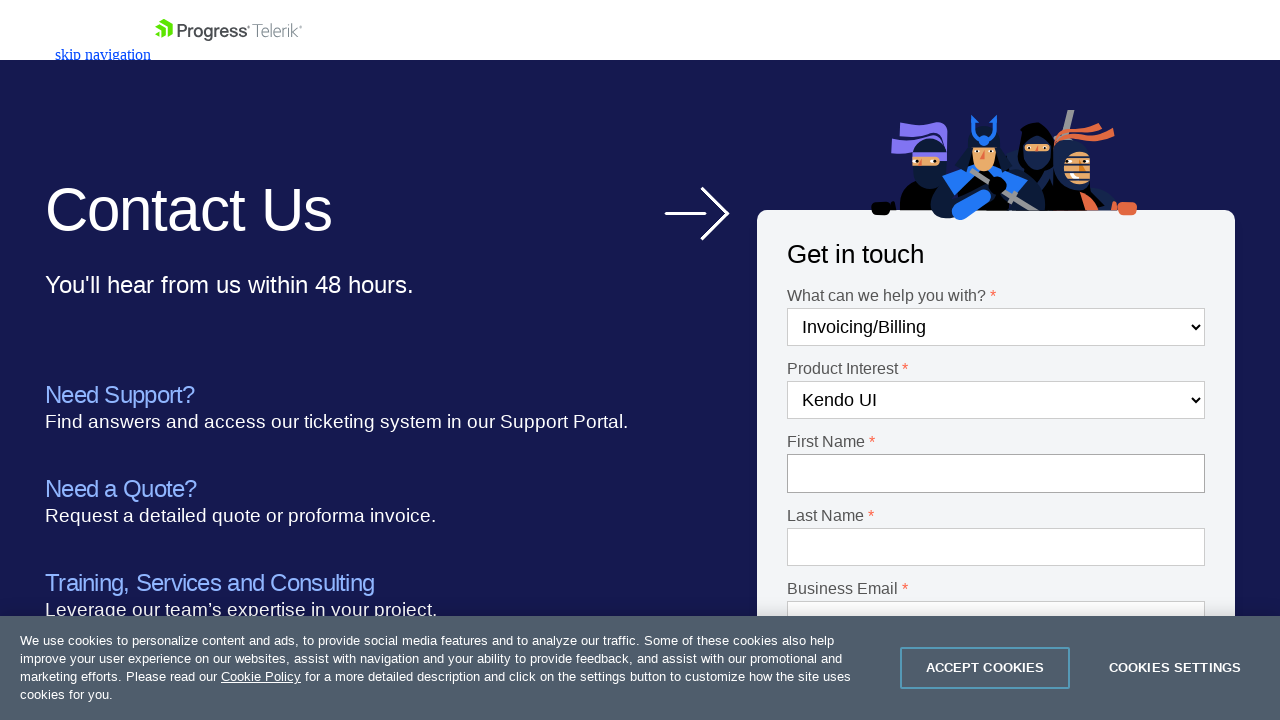

Filled first name field with 'first' on #Textbox-1
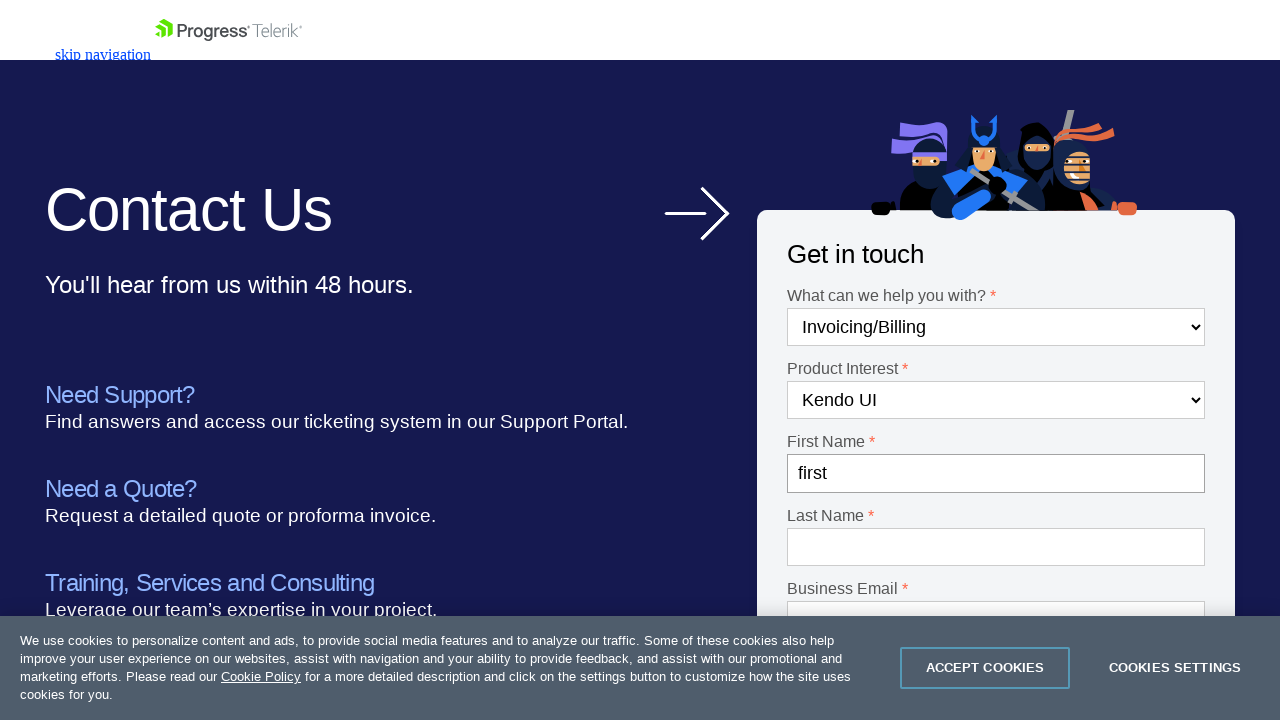

Waited 3 seconds after filling first name
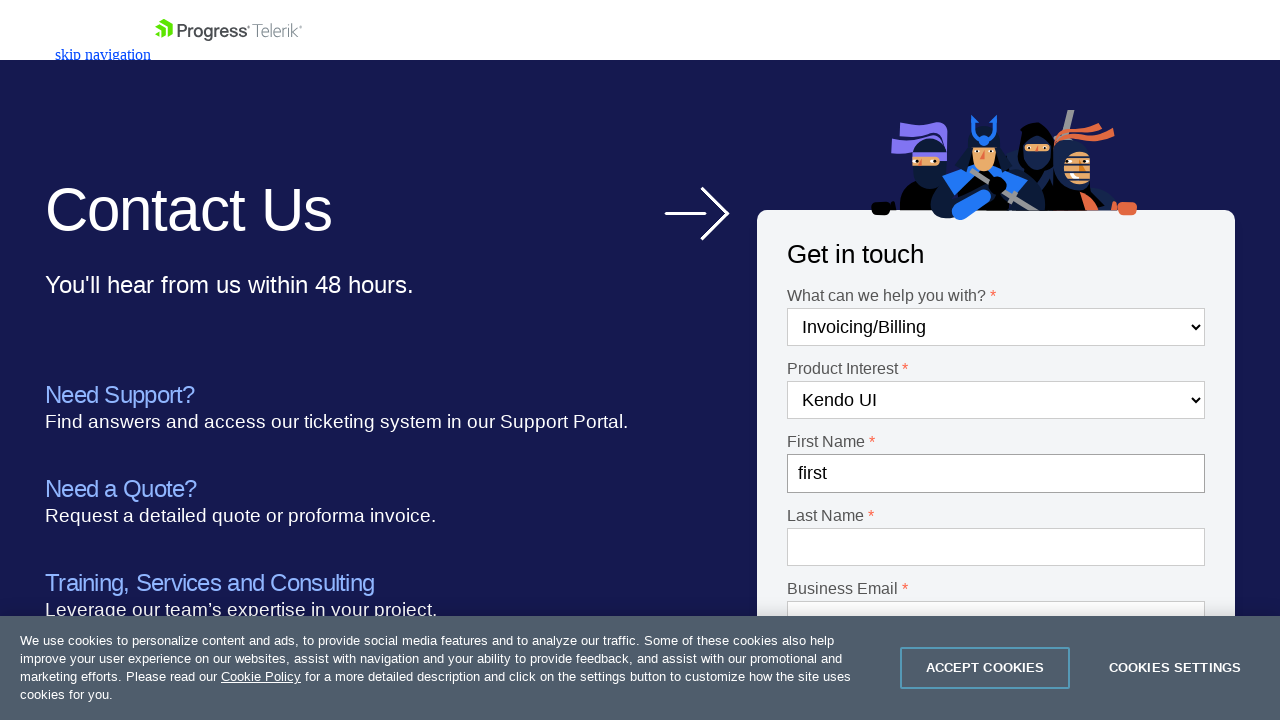

Clicked last name field at (996, 547) on #Textbox-2
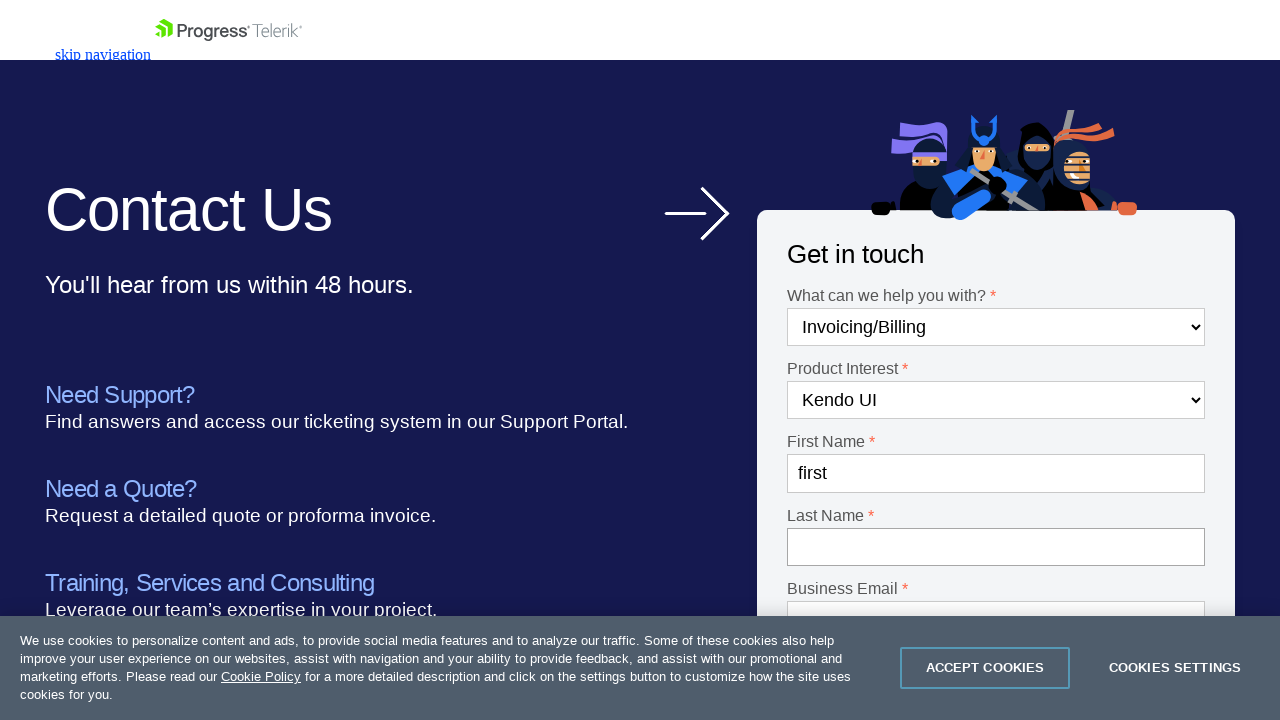

Filled last name field with 'last' on #Textbox-2
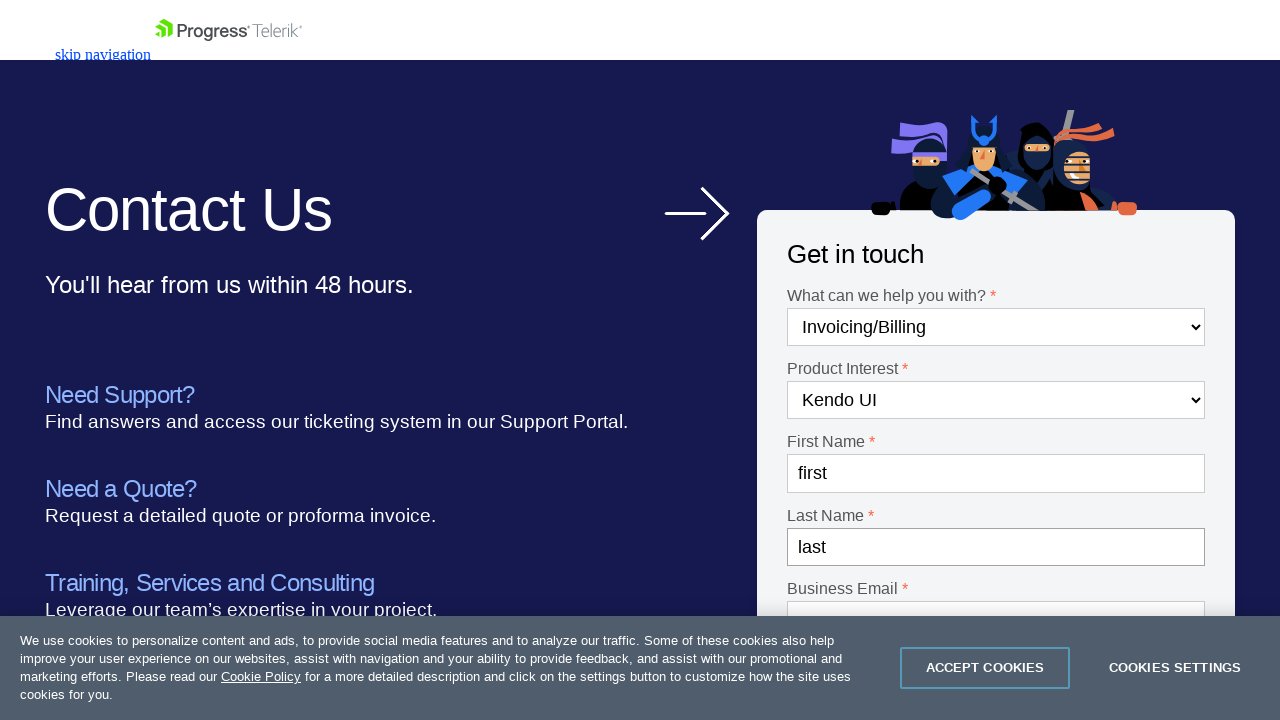

Scrolled down to position 500
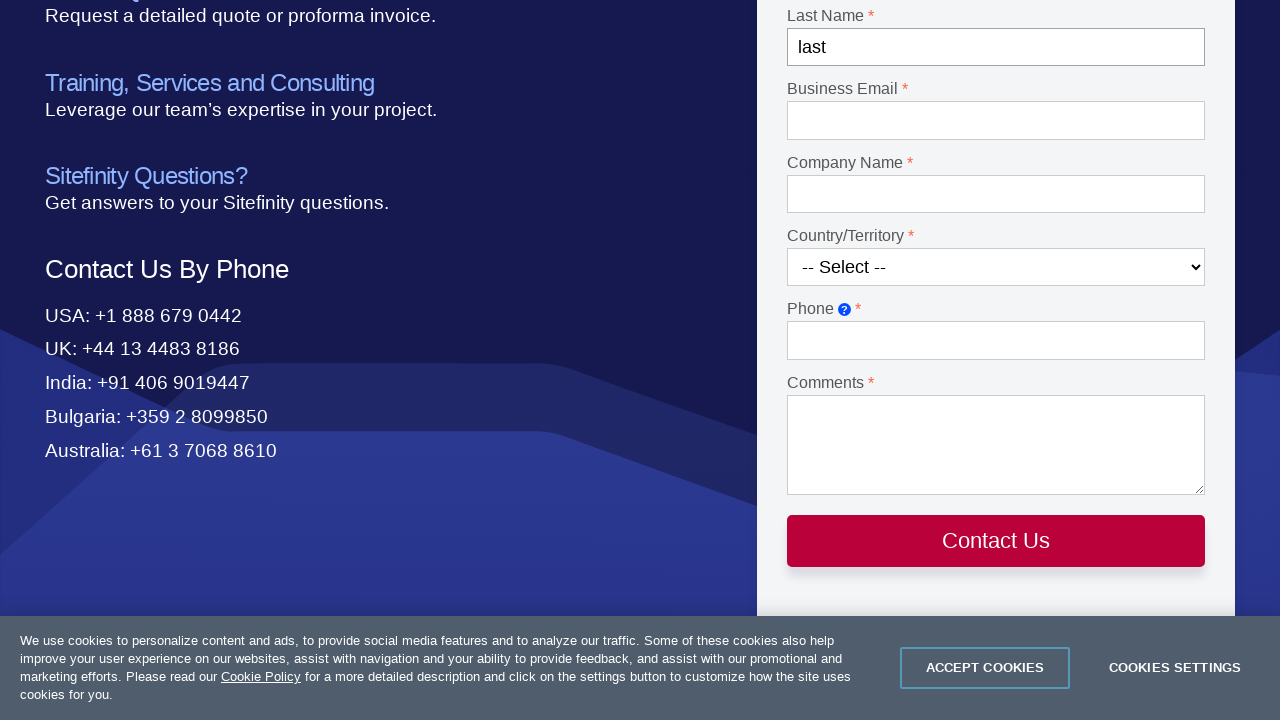

Waited 3 seconds after scrolling
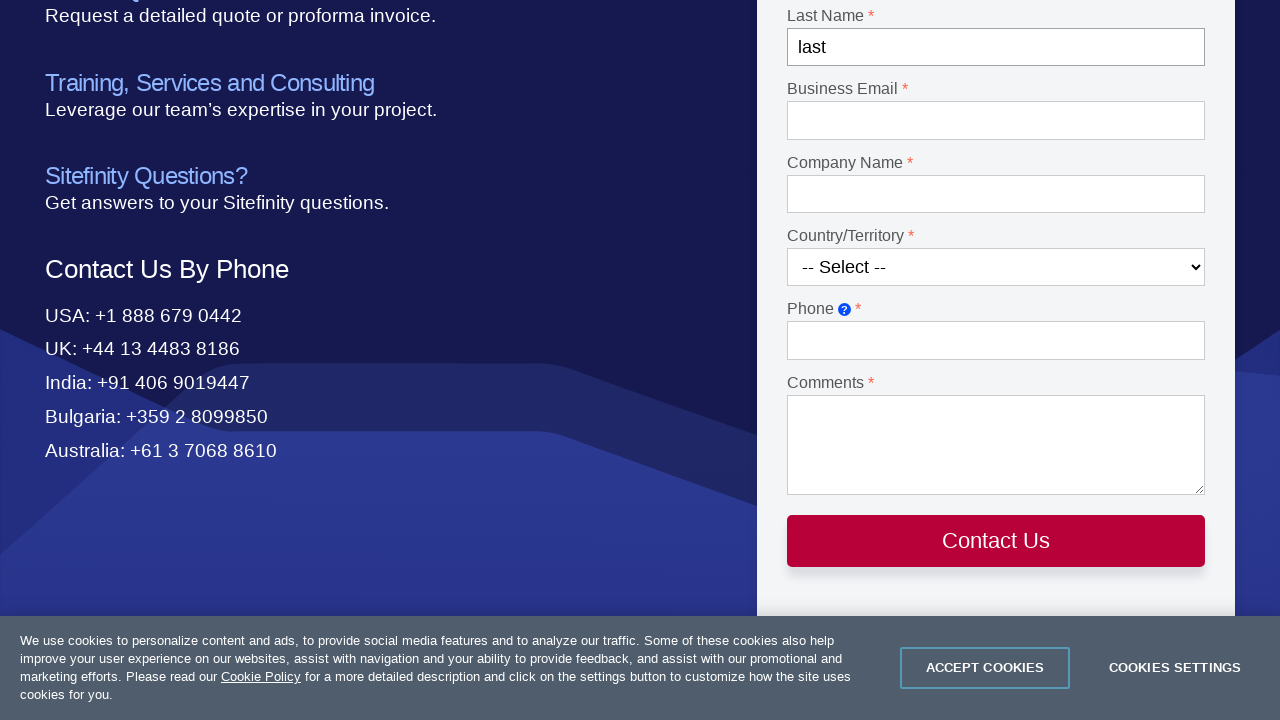

Clicked email field at (996, 121) on #Email-1
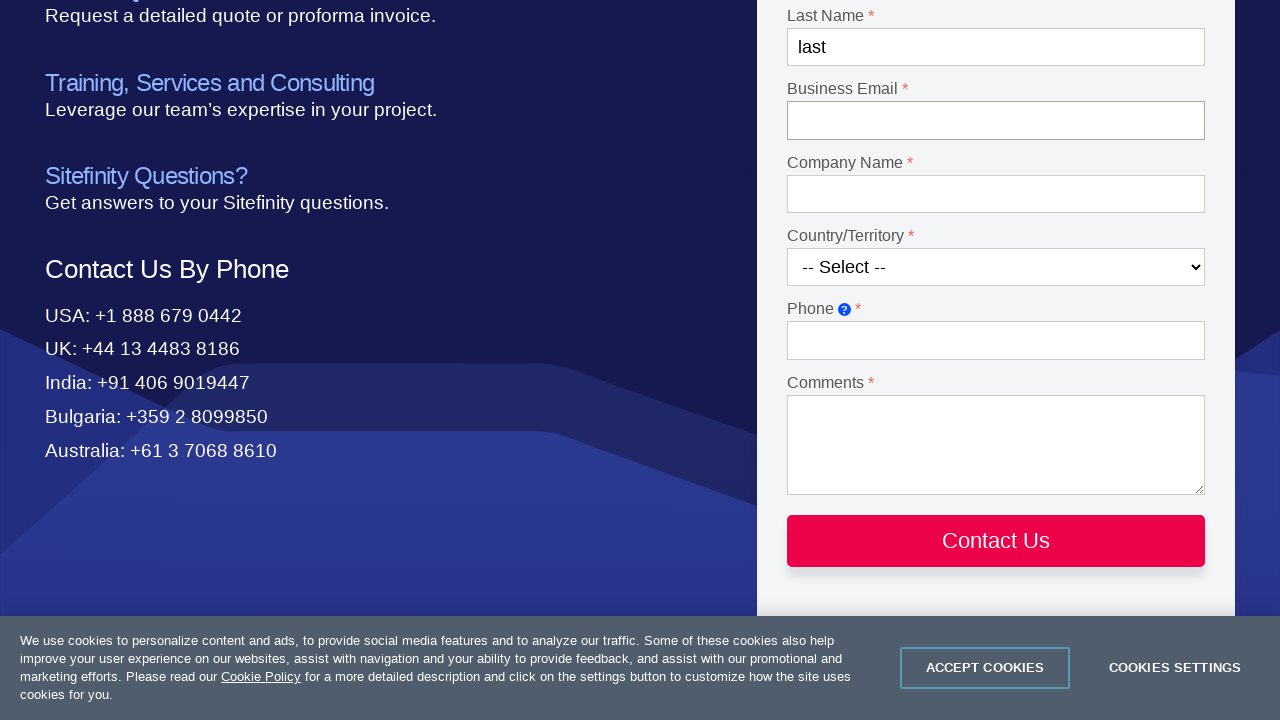

Filled email field with 'email@home' on #Email-1
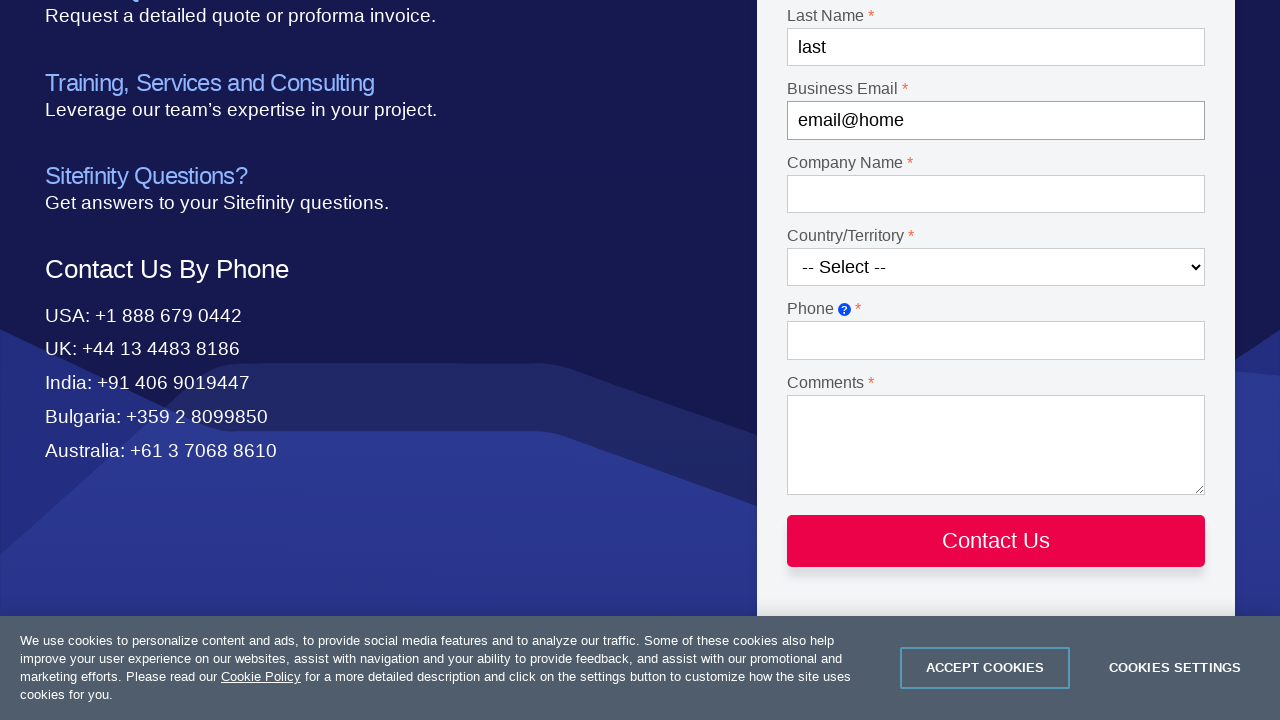

Clicked job title field at (996, 194) on #Textbox-3
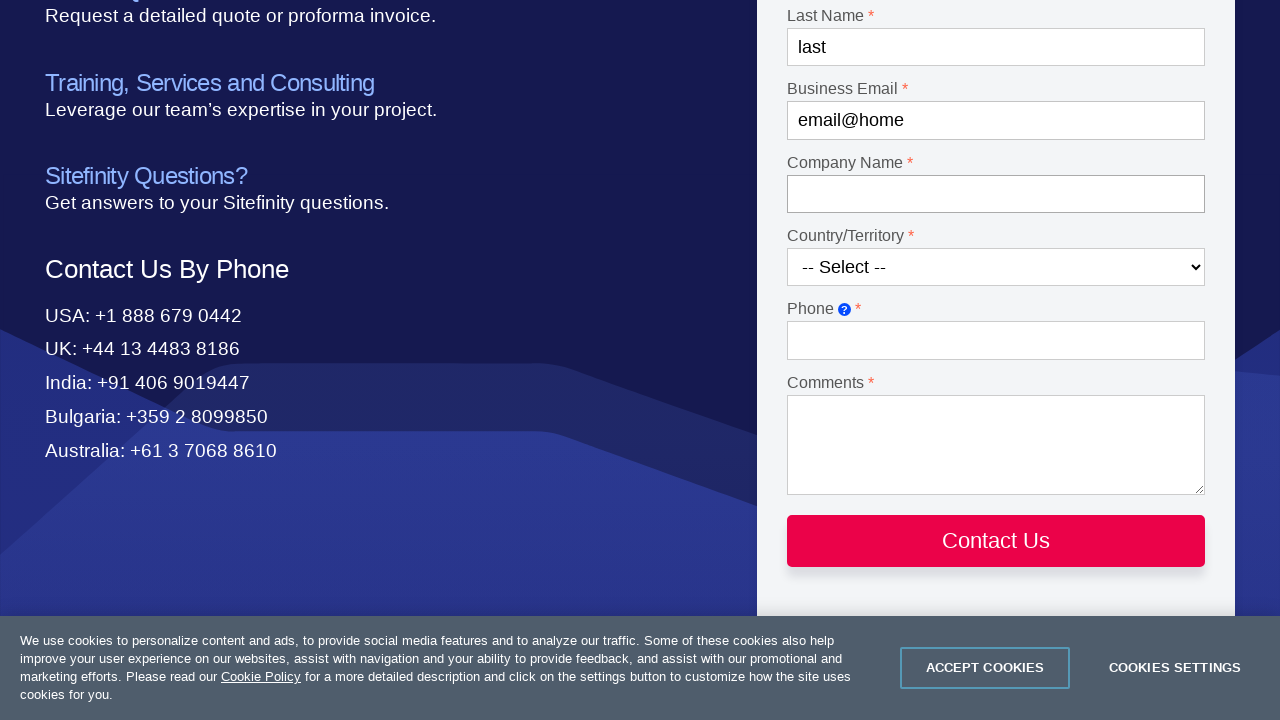

Filled job title field with 'QA' on #Textbox-3
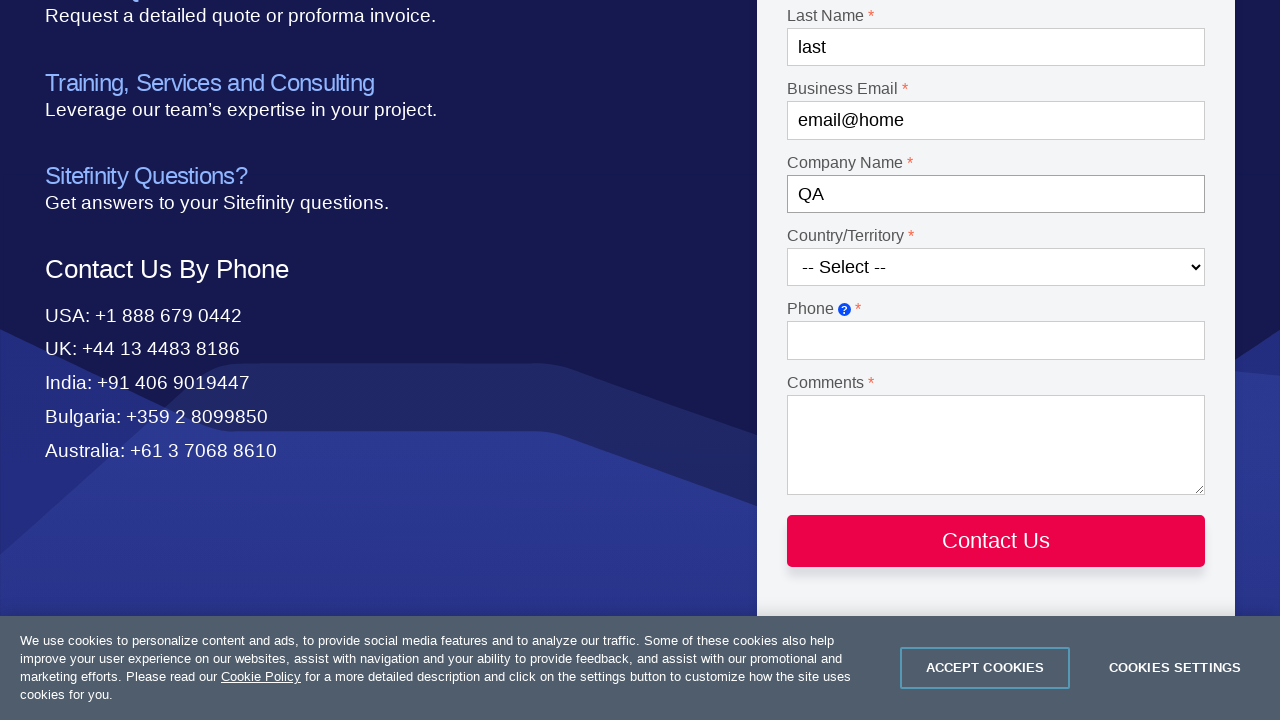

Scrolled down to position 600
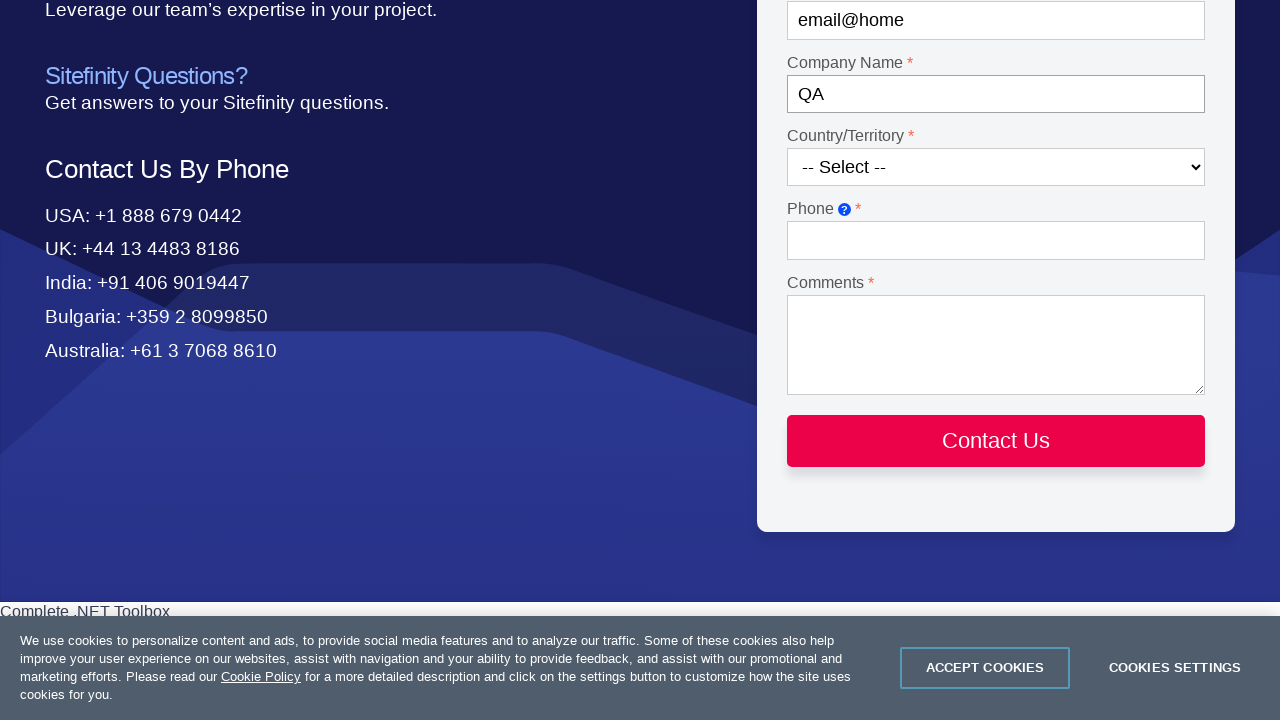

Waited 3 seconds after scrolling
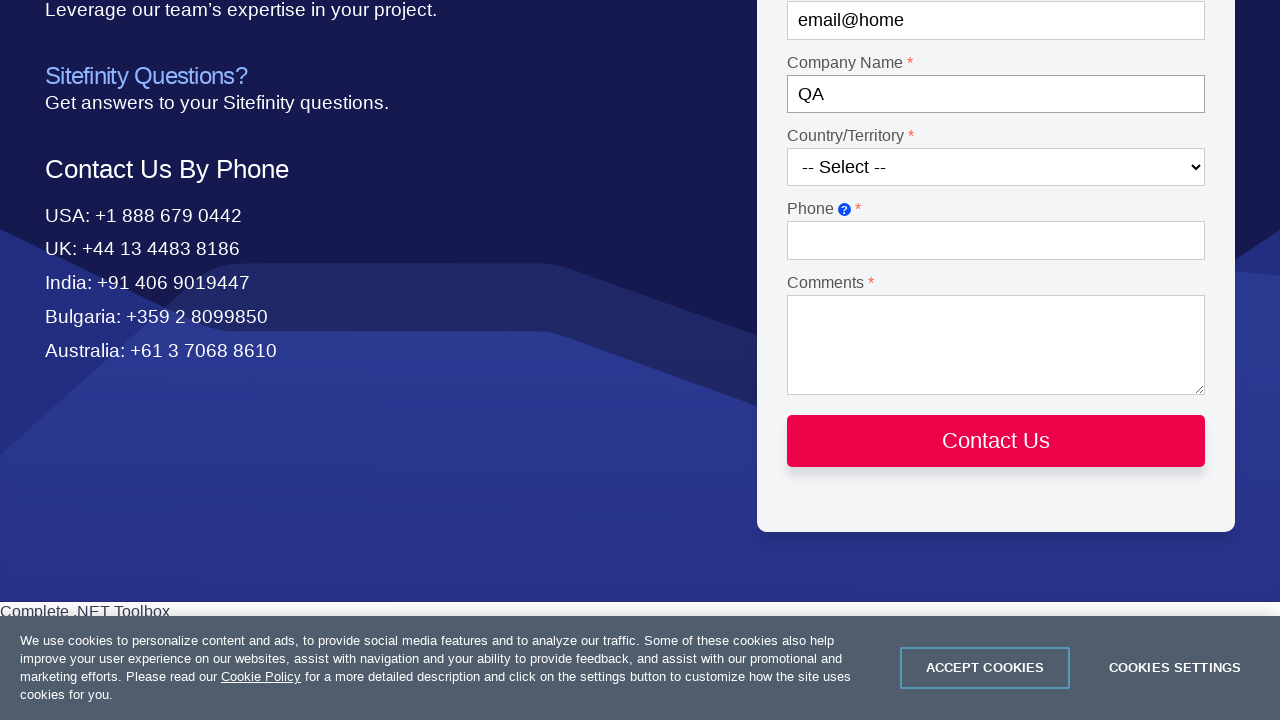

Selected index 100 in country dropdown on #Country-1
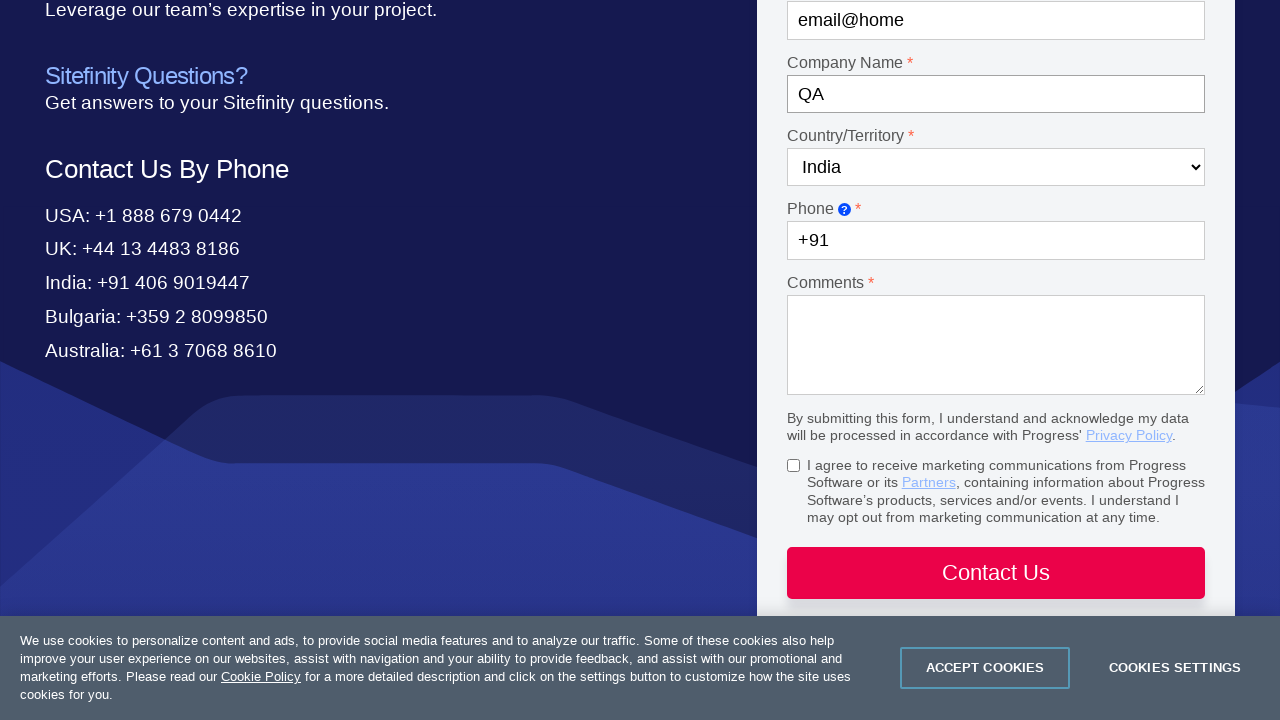

Waited 3 seconds after country selection
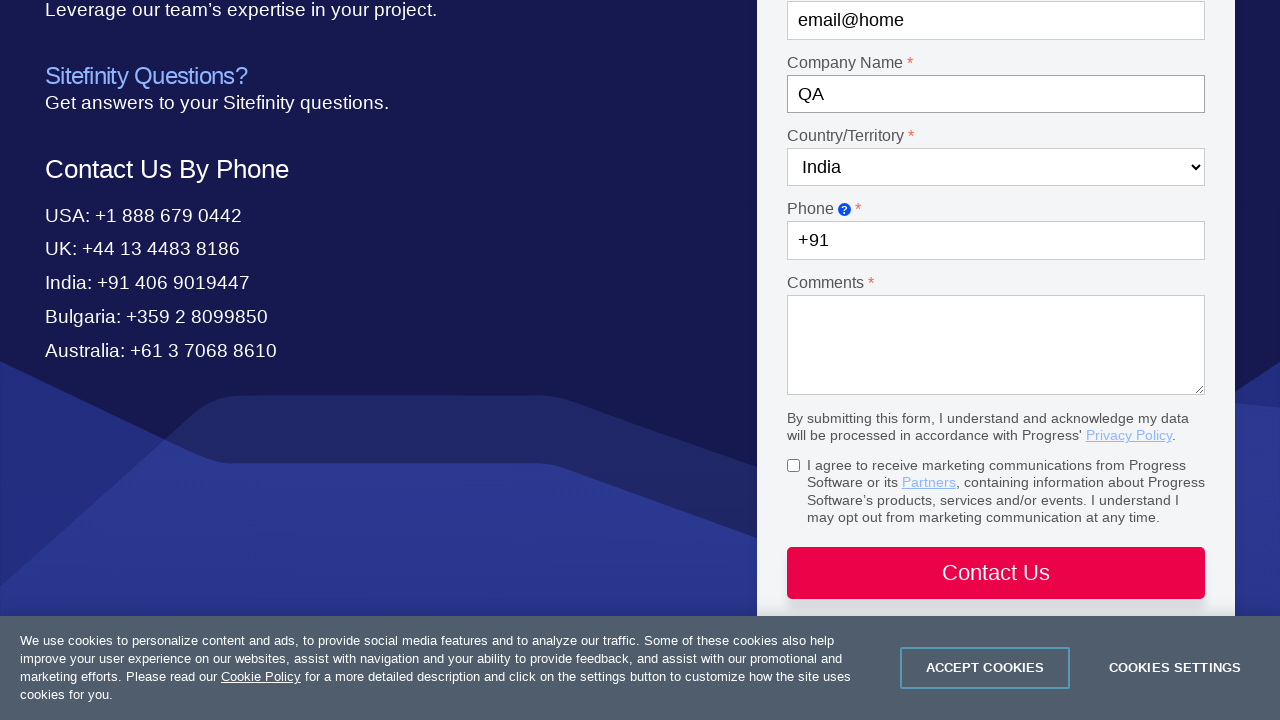

Scrolled down to position 700
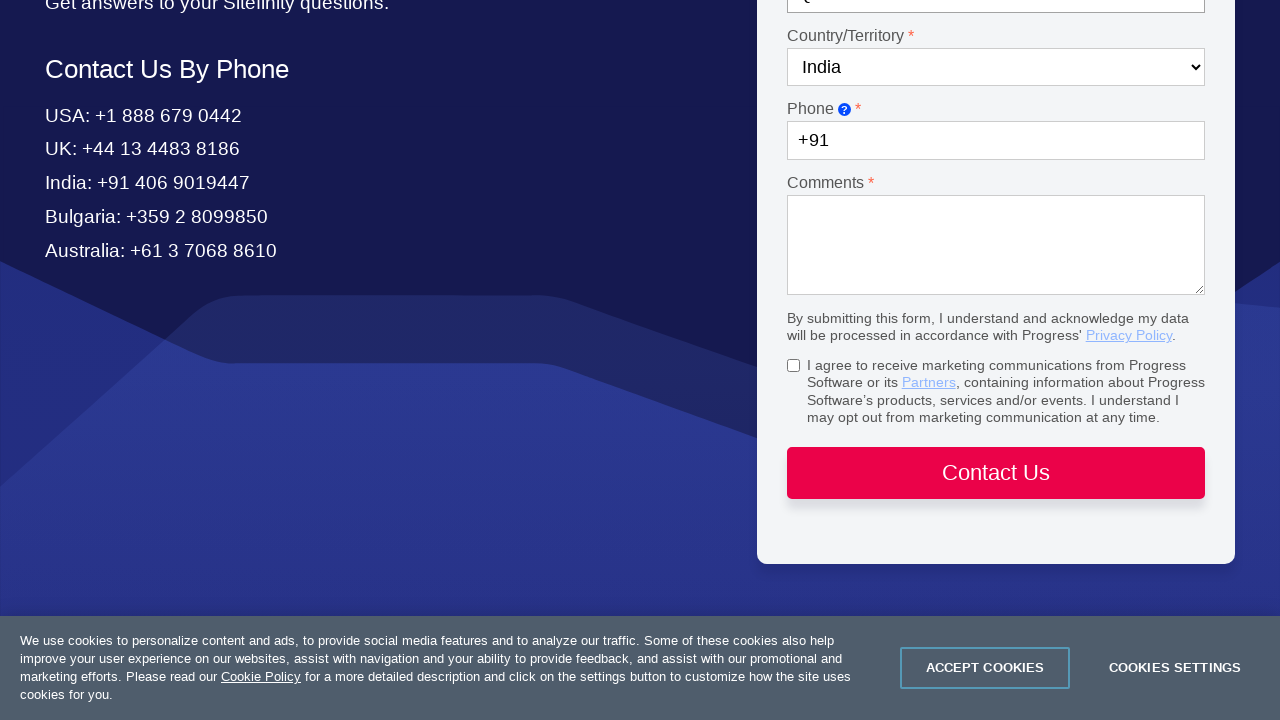

Clicked phone field at (996, 141) on #Textbox-4
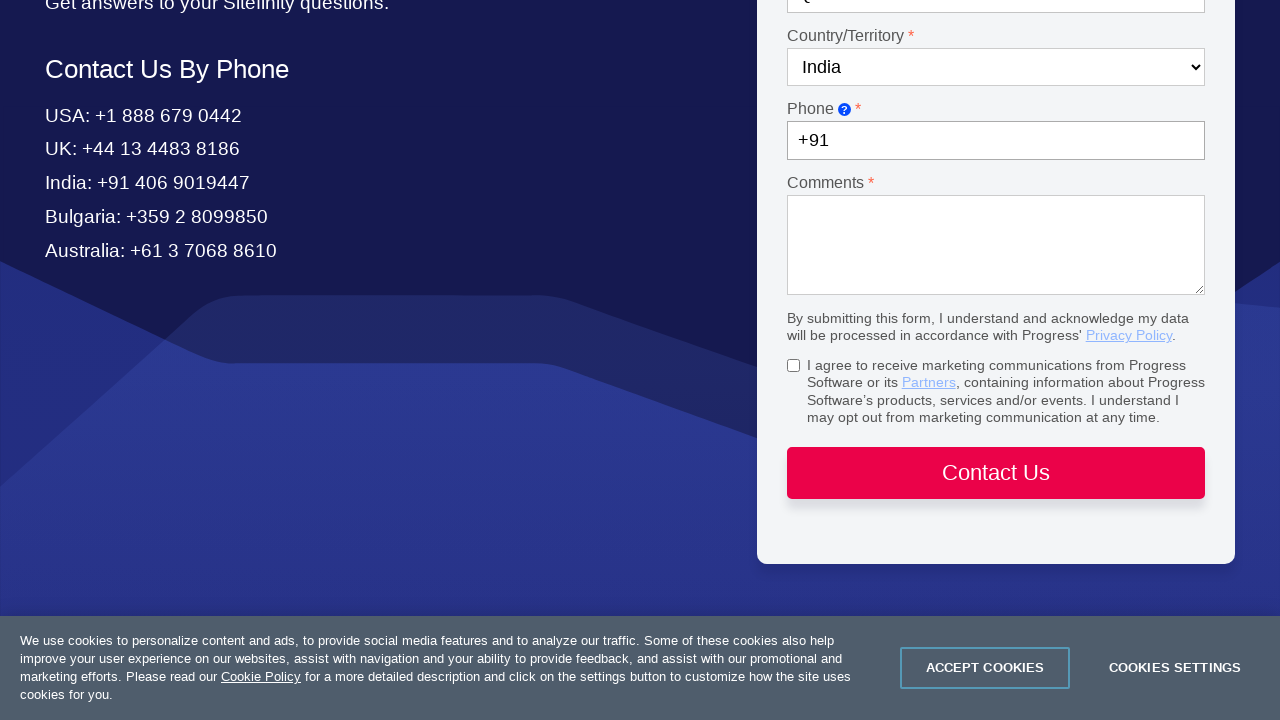

Left phone field empty on #Textbox-4
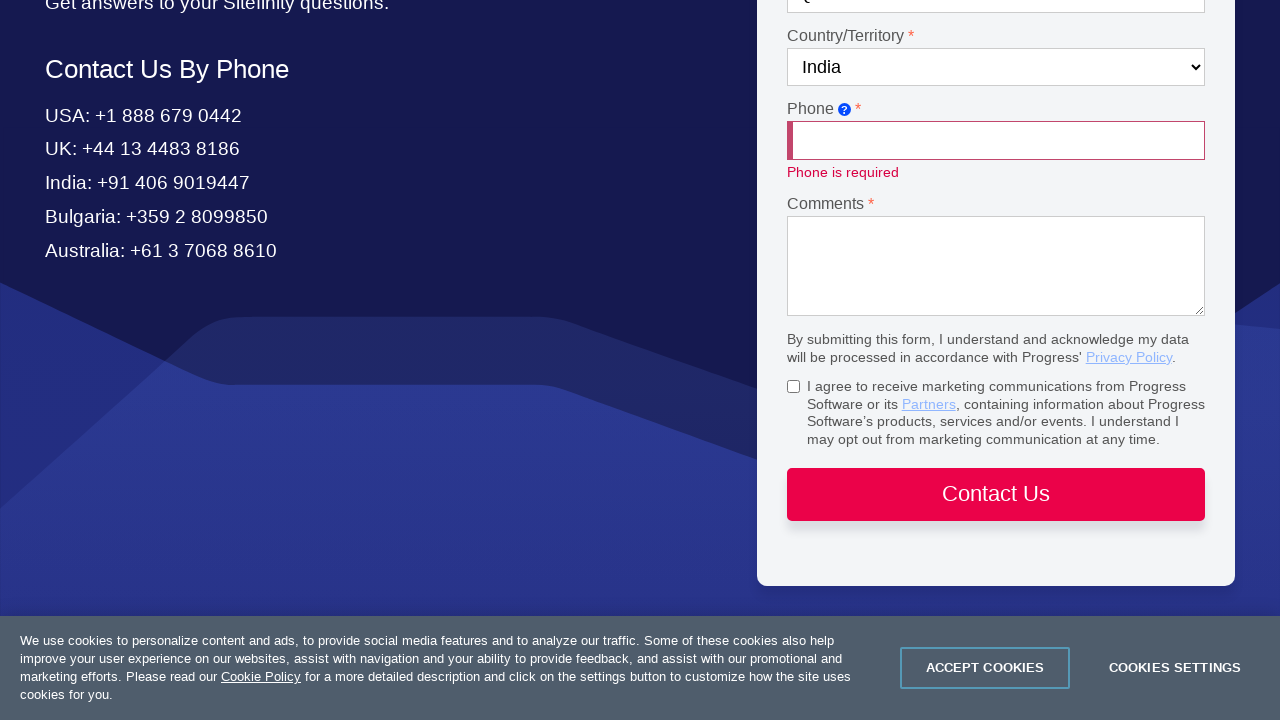

Waited 3 seconds after leaving phone field empty
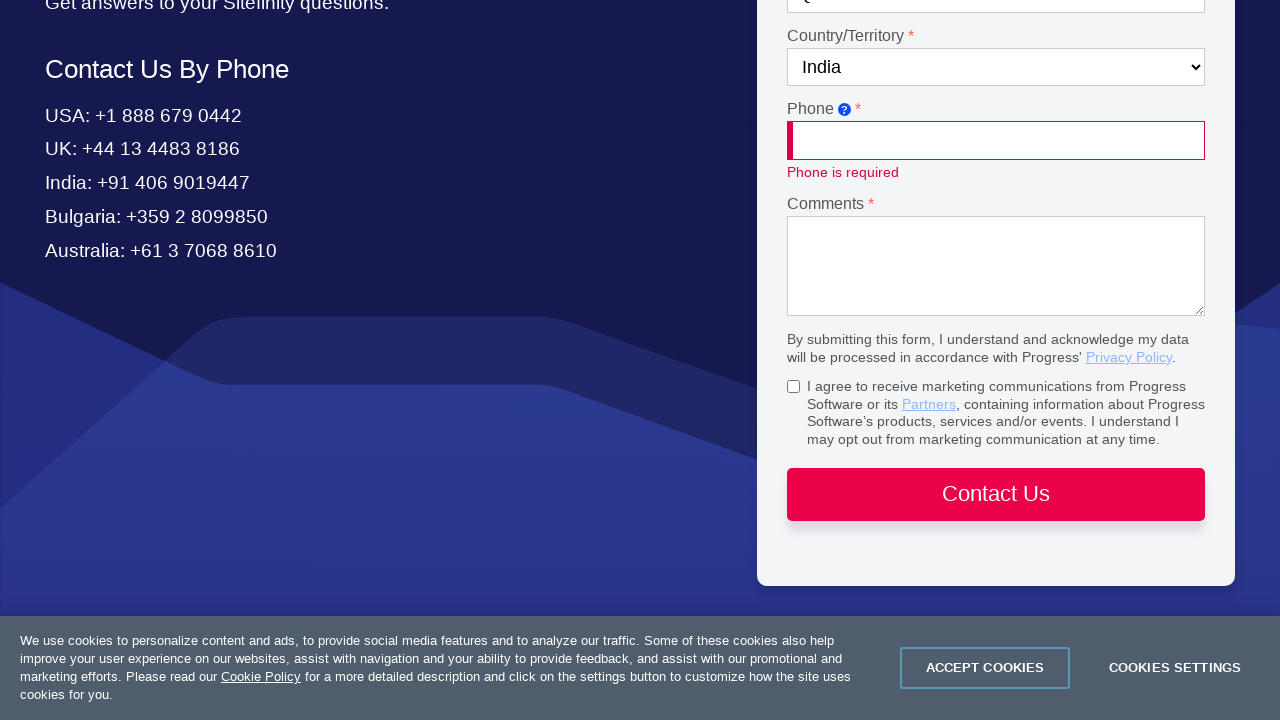

Clicked comments field at (996, 266) on #Textarea-1
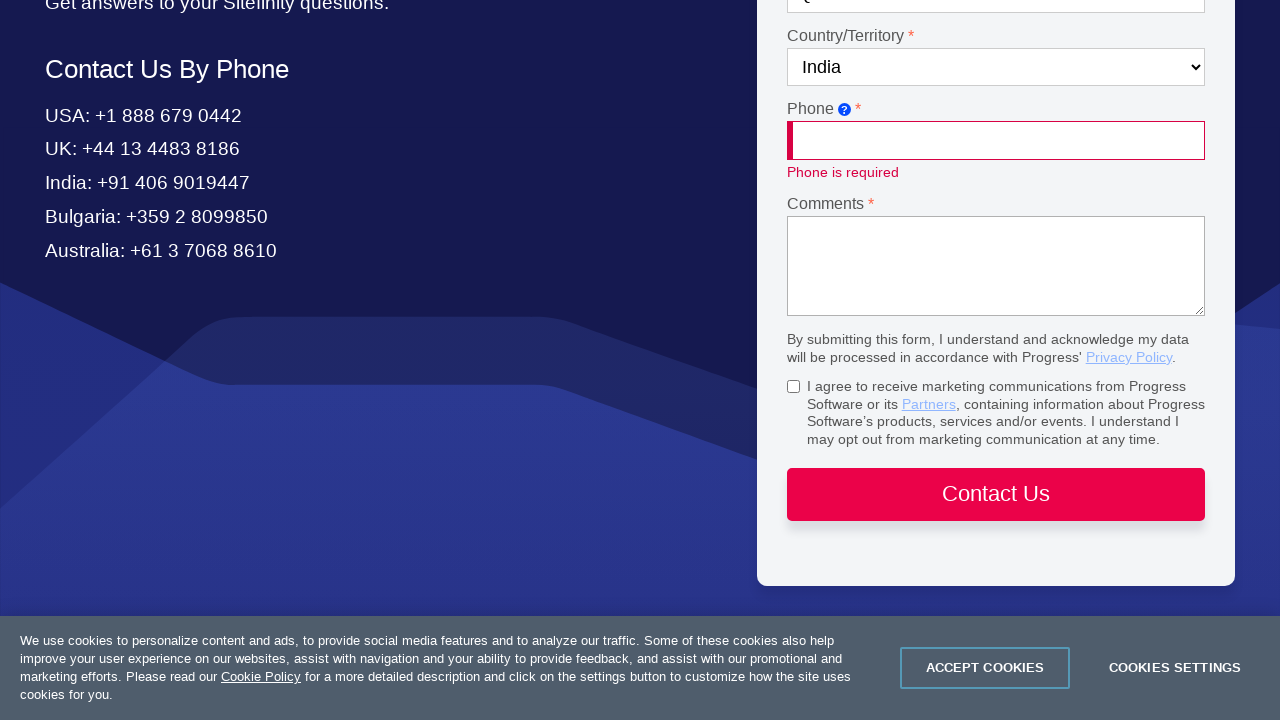

Filled comments field with 'comments: empty phone feild' on #Textarea-1
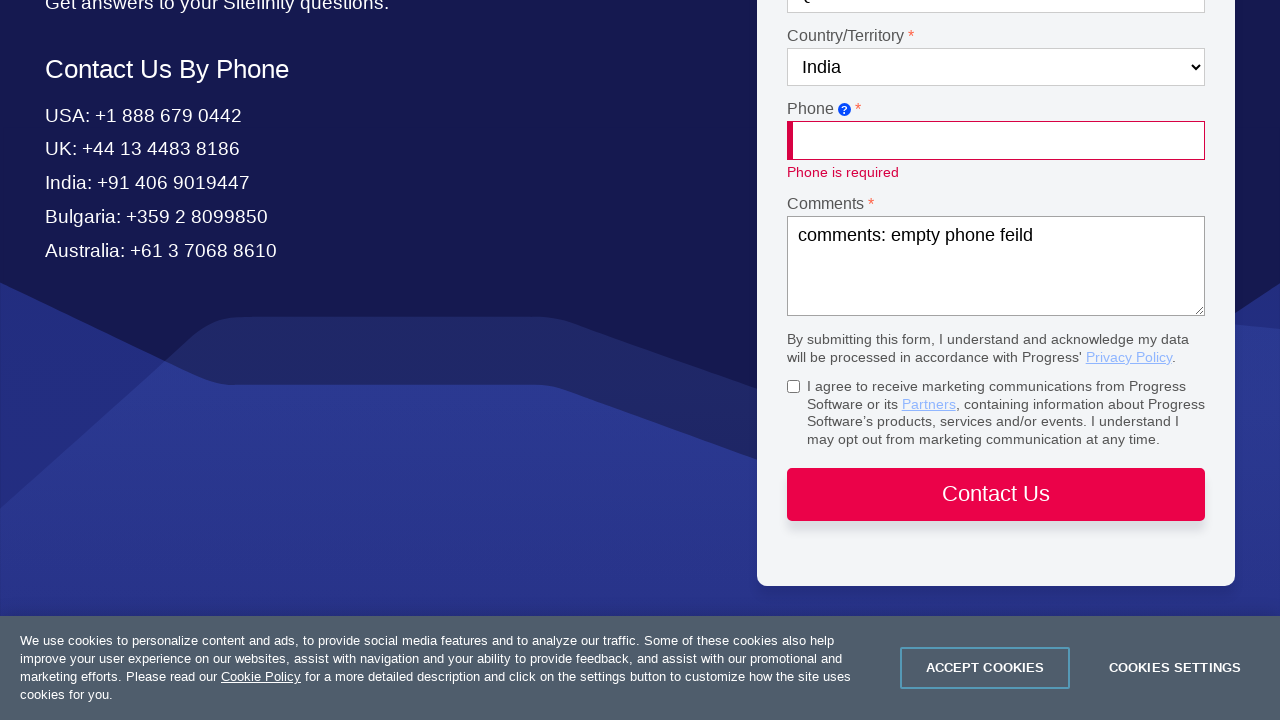

Phone field validation error appeared
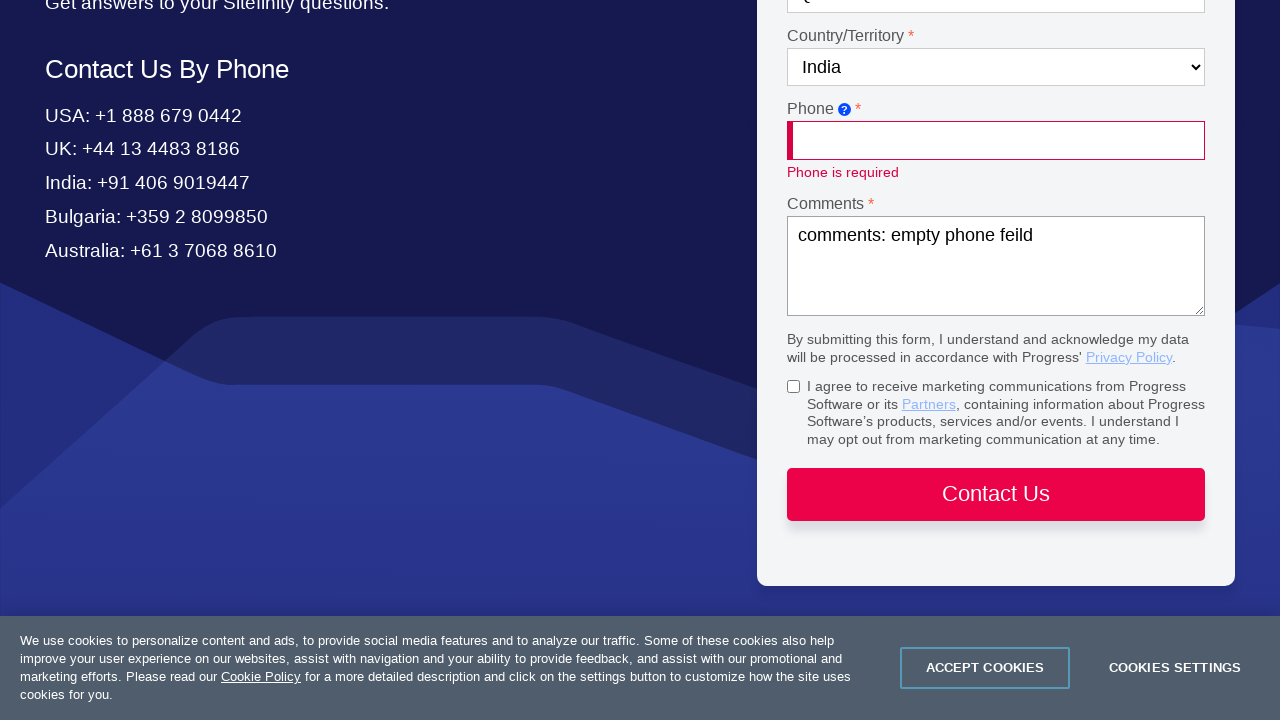

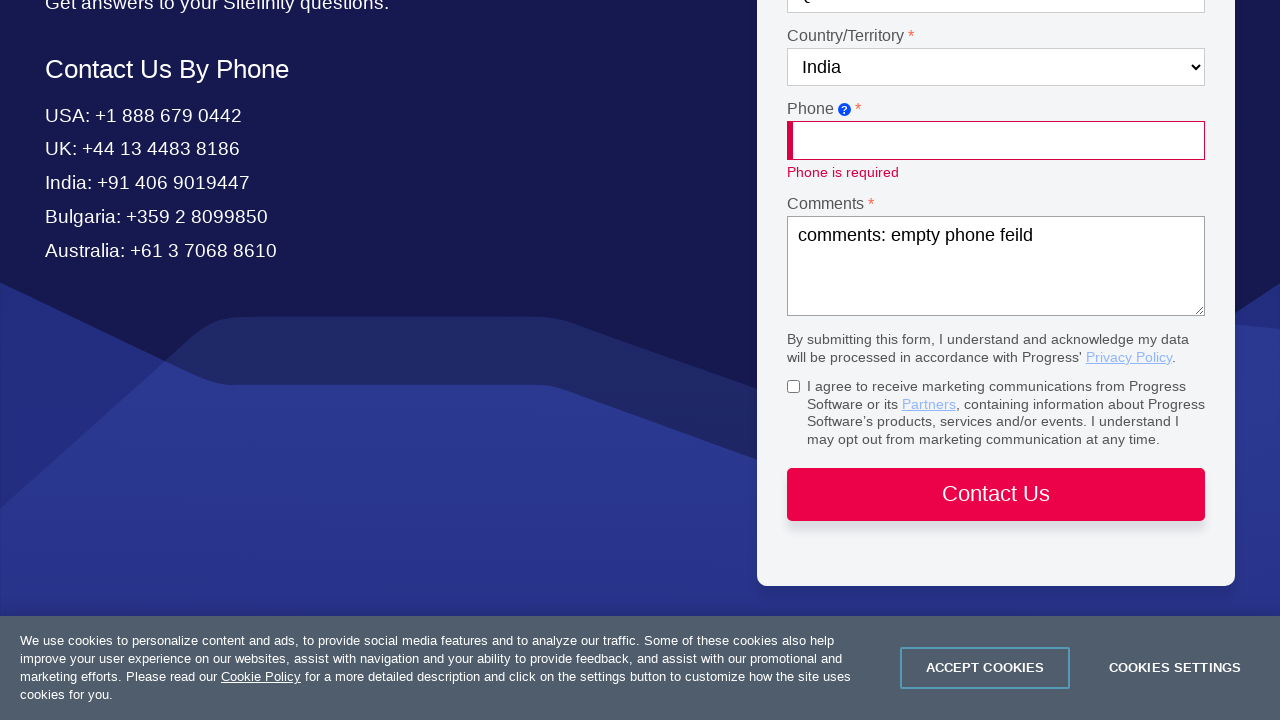